Tests autosuggest dropdown functionality by typing partial text, selecting a suggestion from the list, interacting with a date picker, and toggling radio button options for trip type.

Starting URL: https://www.rahulshettyacademy.com/dropdownsPractise/

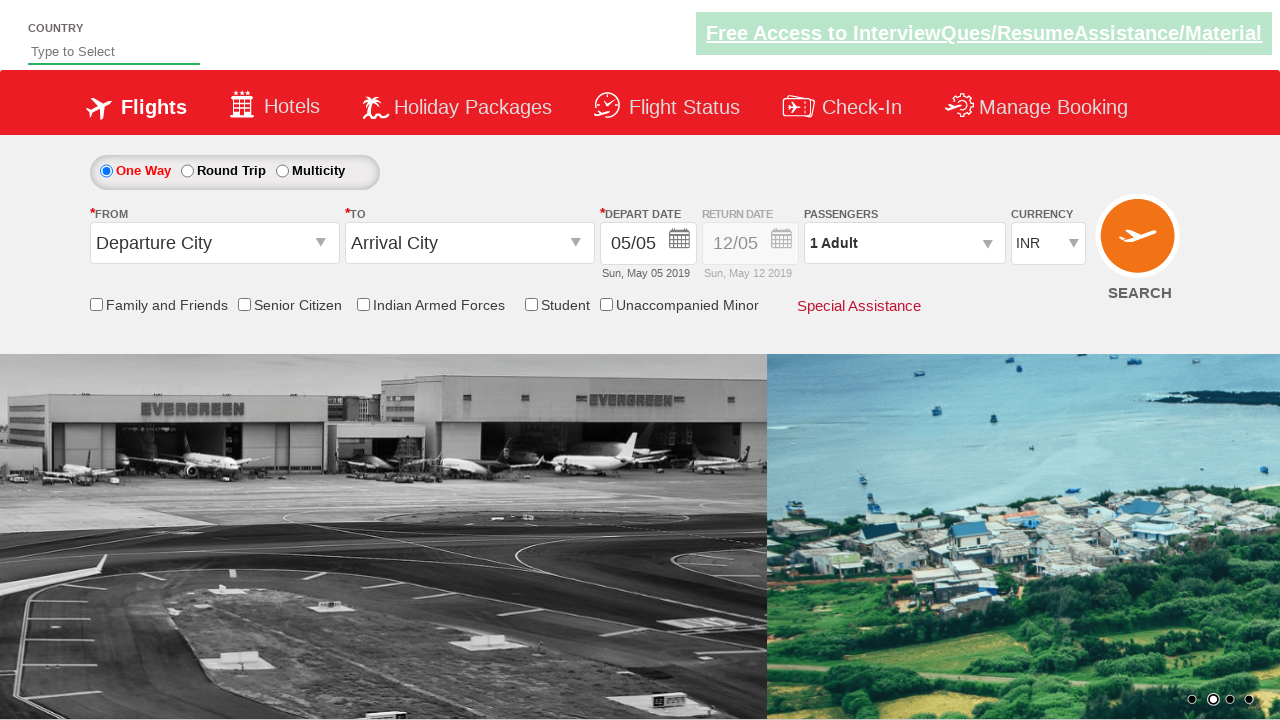

Filled autosuggest field with 'Ind' on #autosuggest
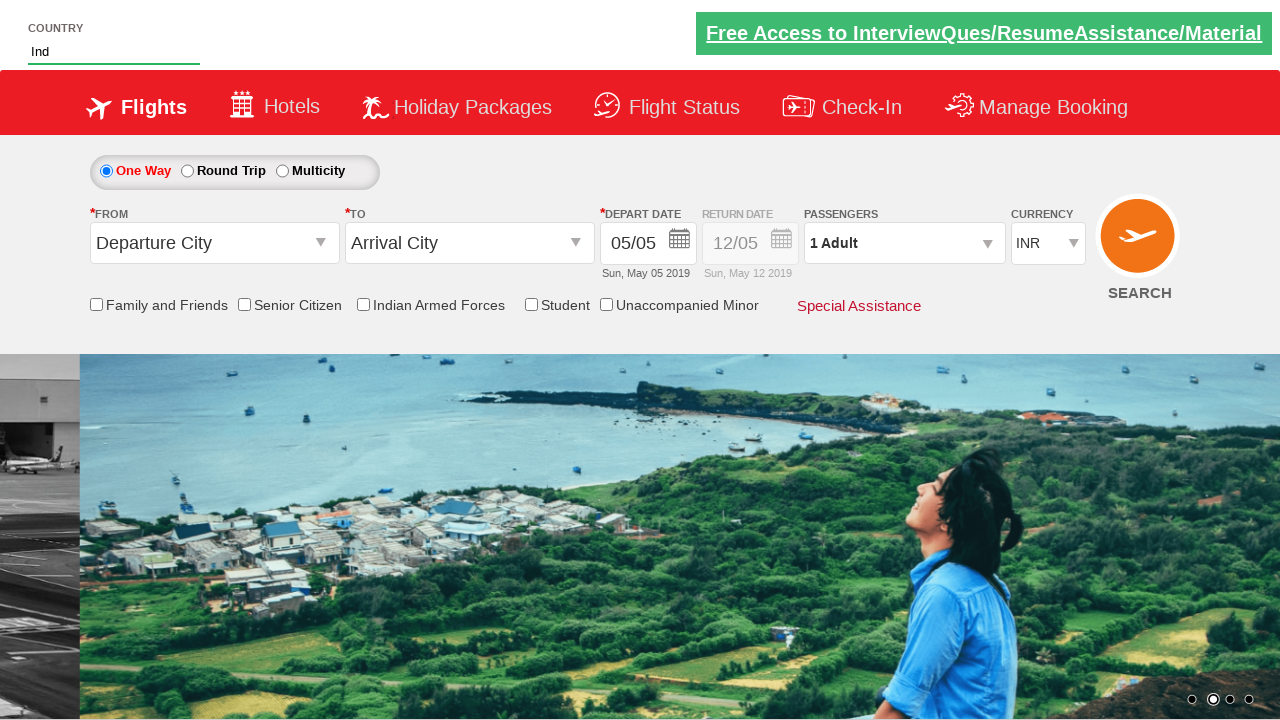

Autosuggest dropdown appeared with suggestions
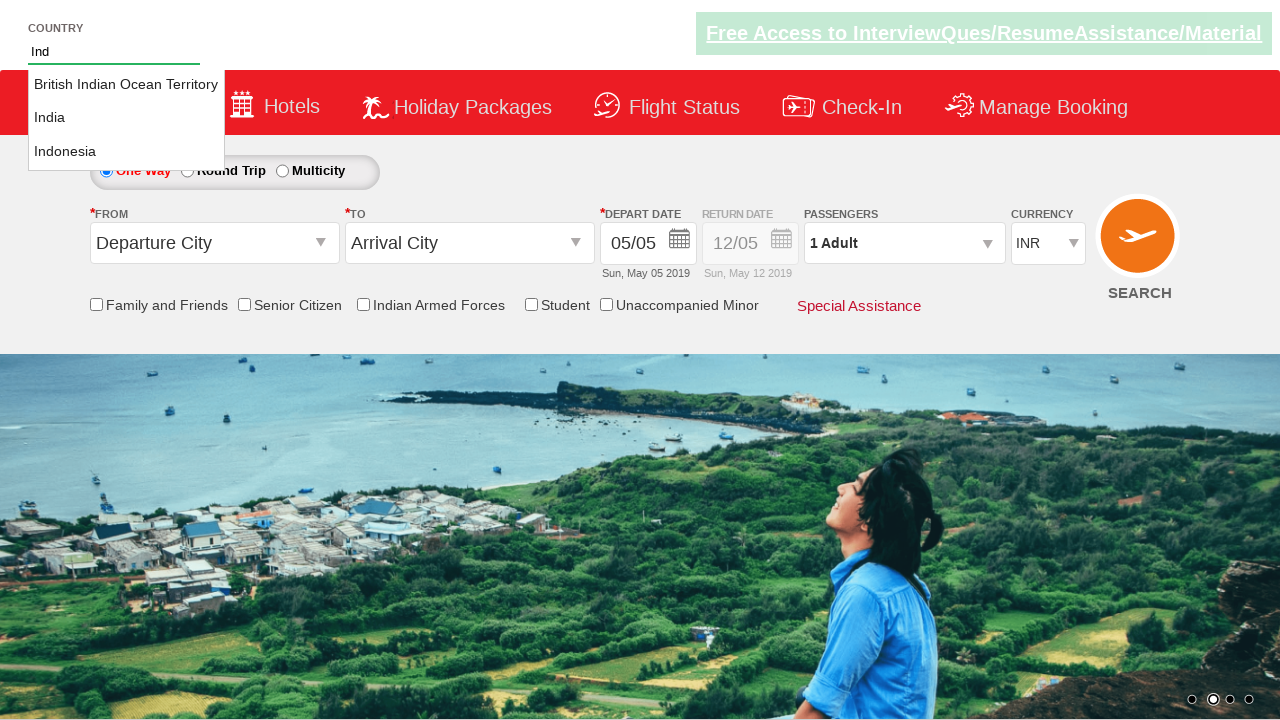

Selected 'India' from autosuggest dropdown at (126, 118) on li.ui-menu-item a >> nth=1
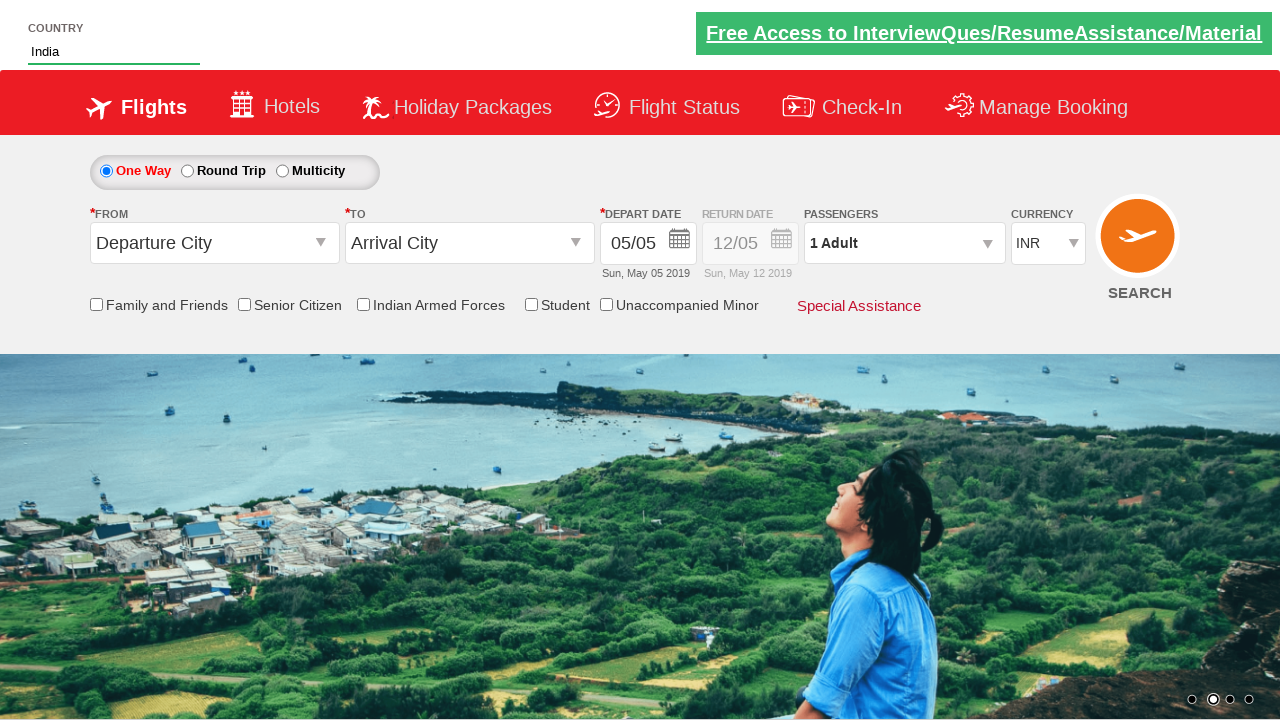

Clicked date picker field to open calendar at (648, 244) on #ctl00_mainContent_view_date1
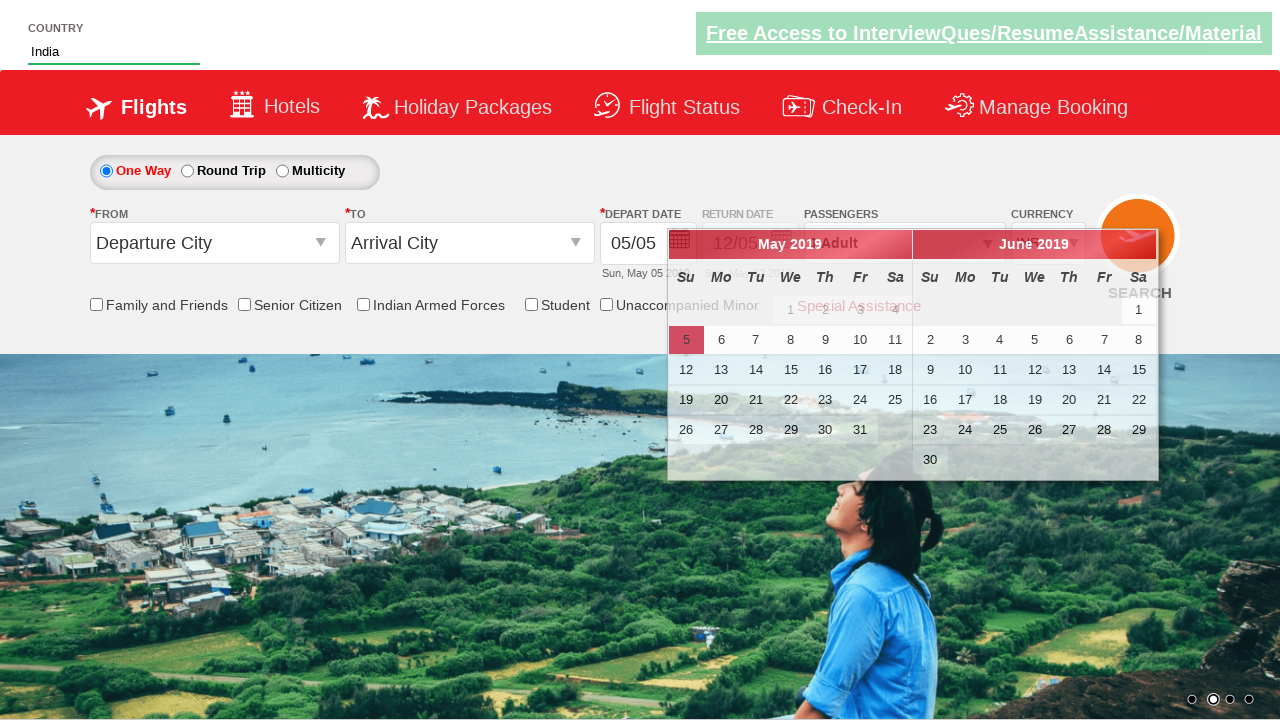

Selected a date from the calendar at (791, 310) on .ui-state-default
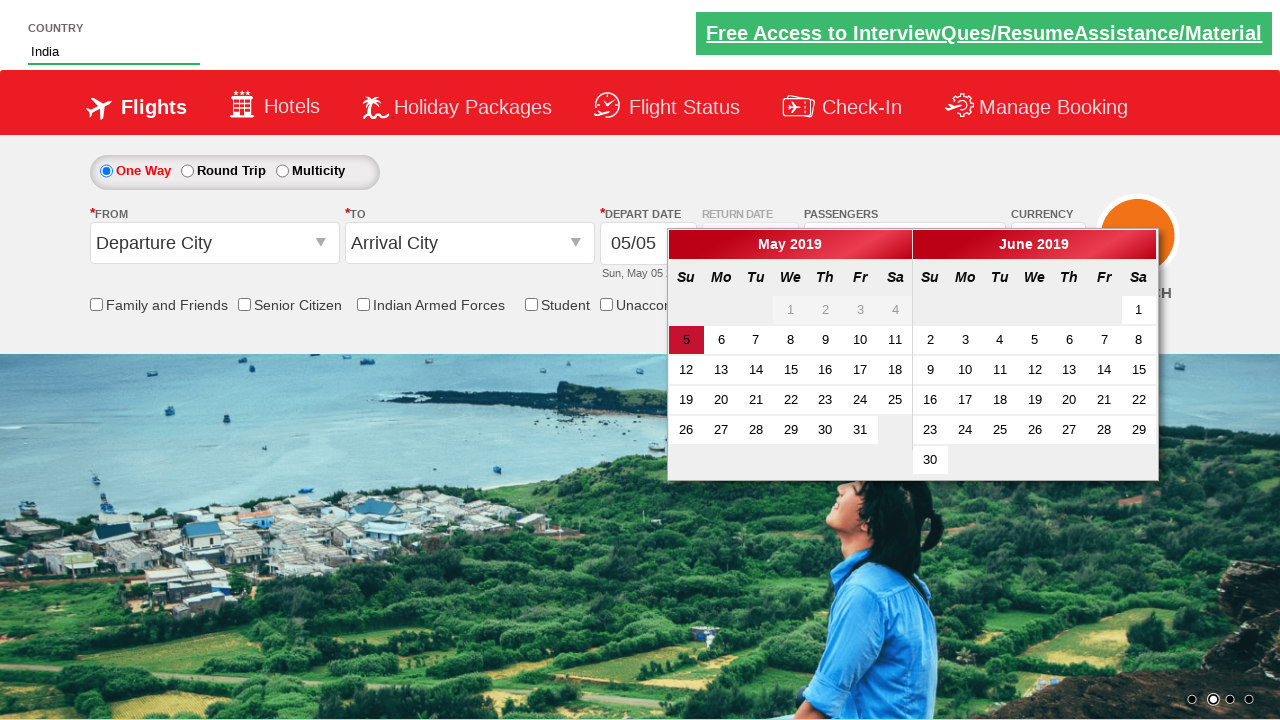

Selected round trip radio button at (187, 171) on #ctl00_mainContent_rbtnl_Trip_1
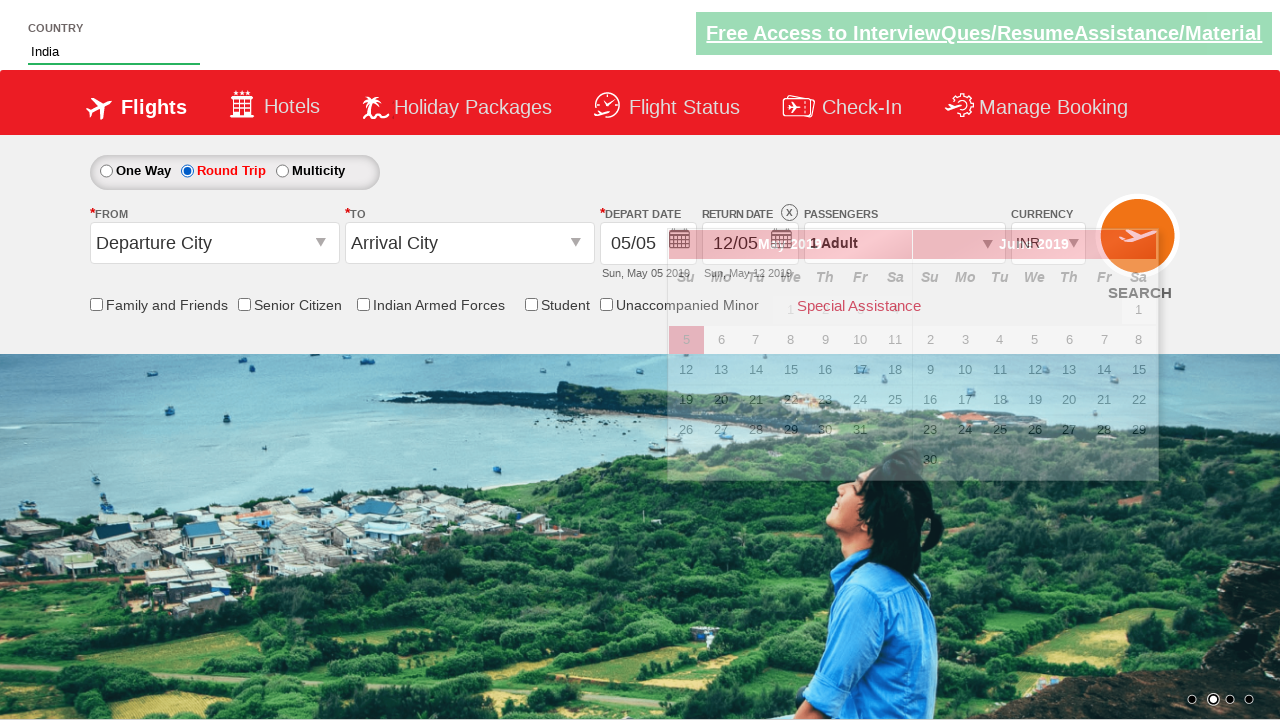

Selected one way radio button at (106, 171) on #ctl00_mainContent_rbtnl_Trip_0
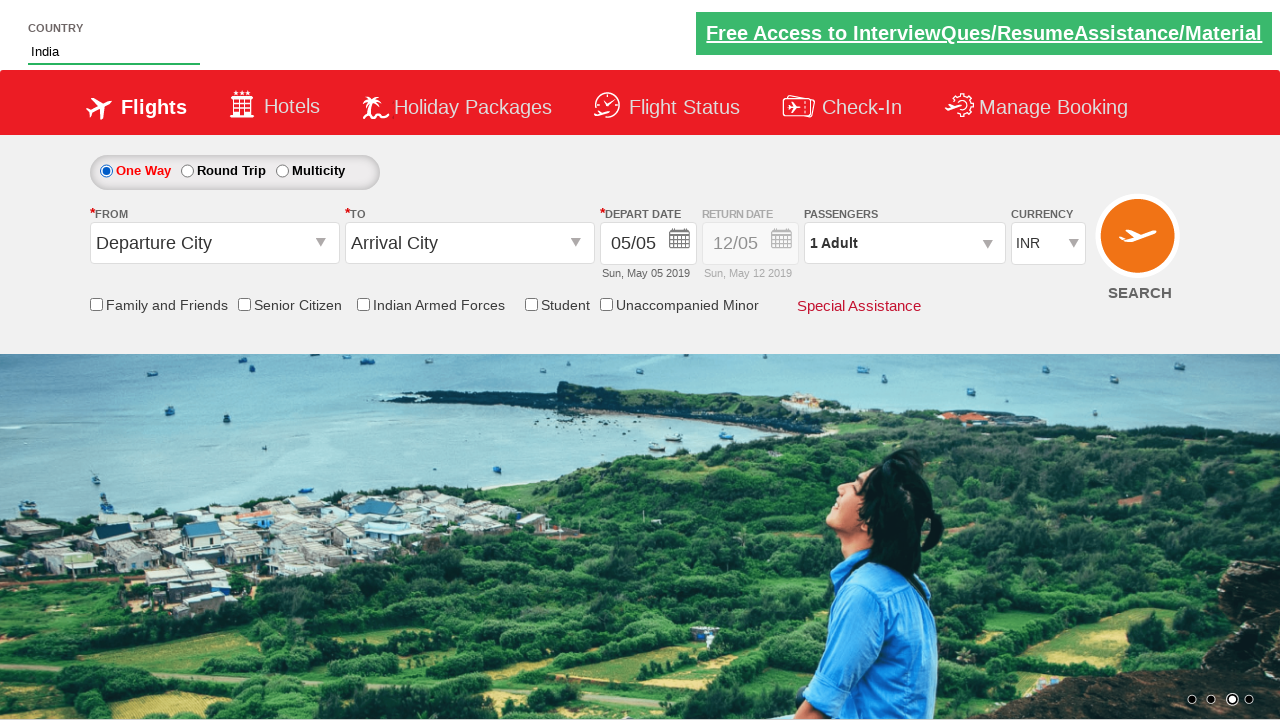

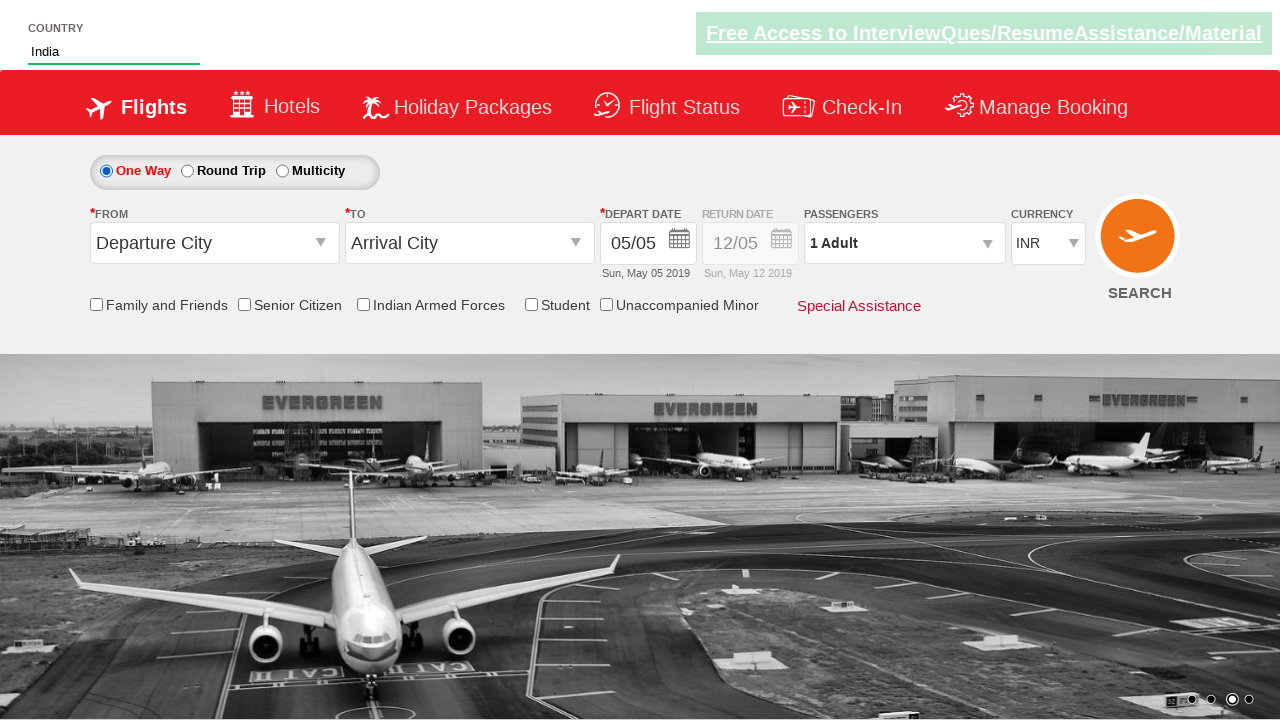